Tests drag and drop functionality by reordering table columns through dragging the name column to the category column position

Starting URL: https://www.leafground.com/drag.xhtml

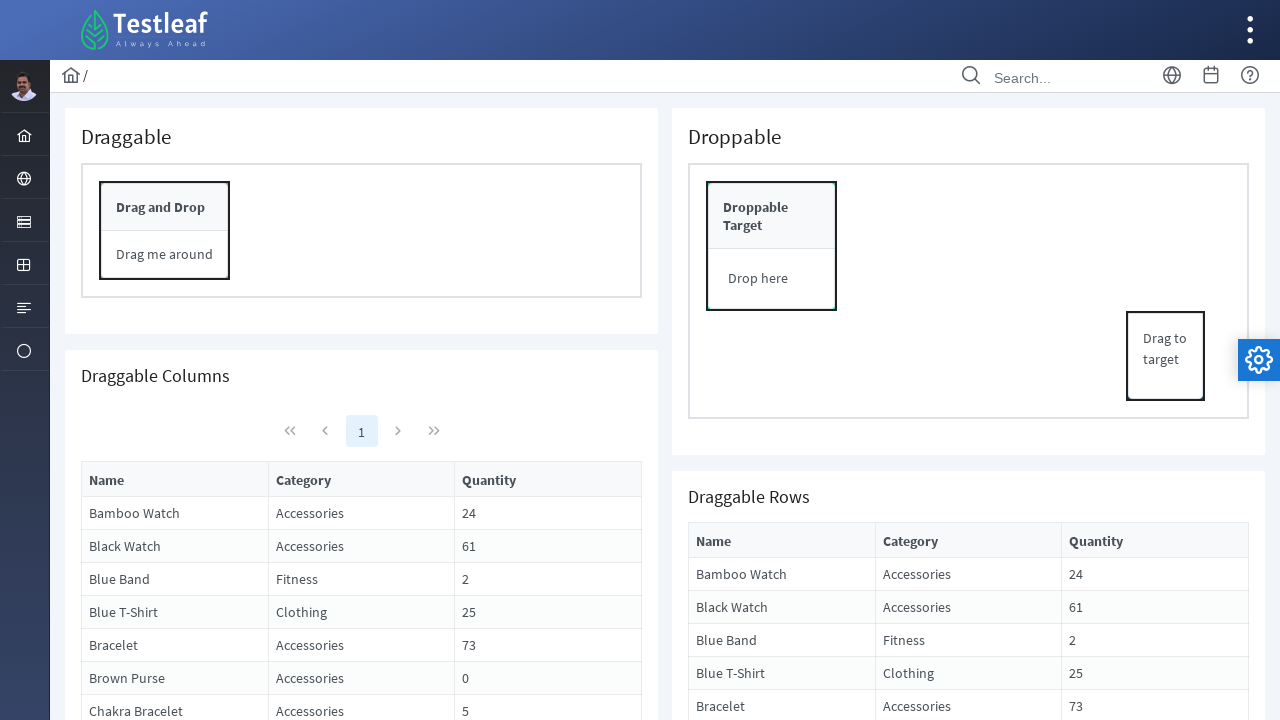

Located the name column header element
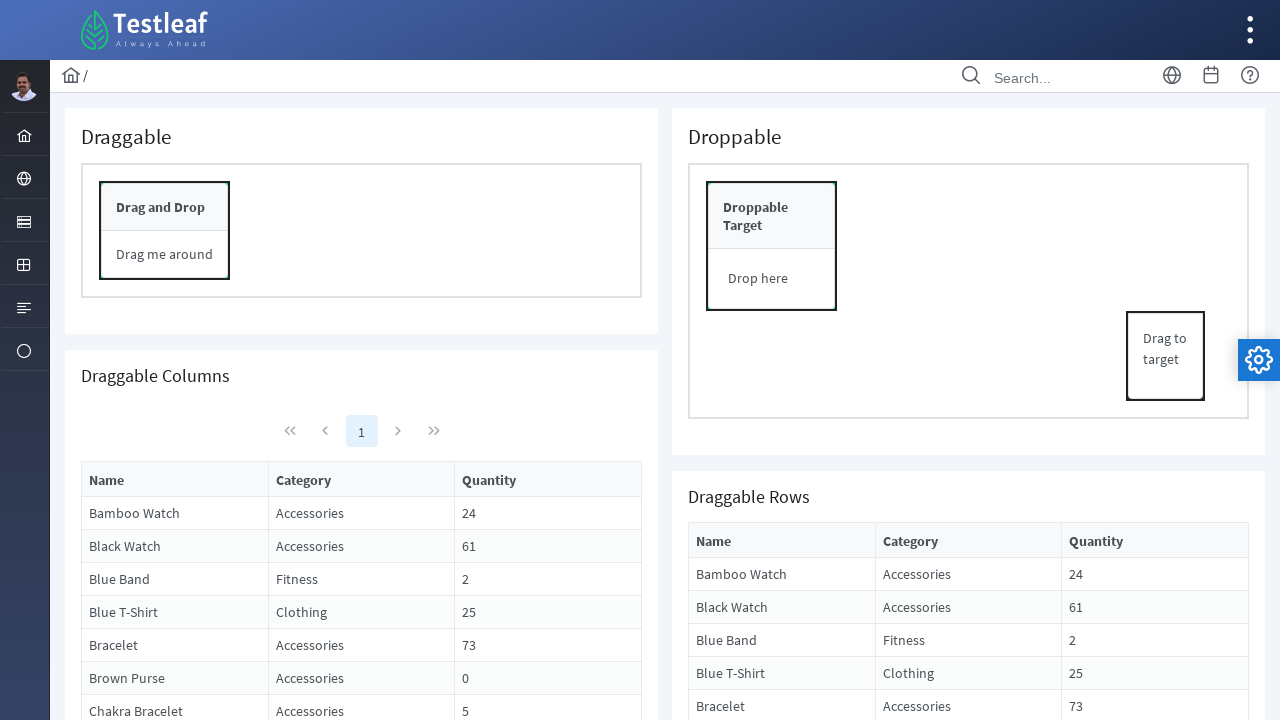

Located the category column header element
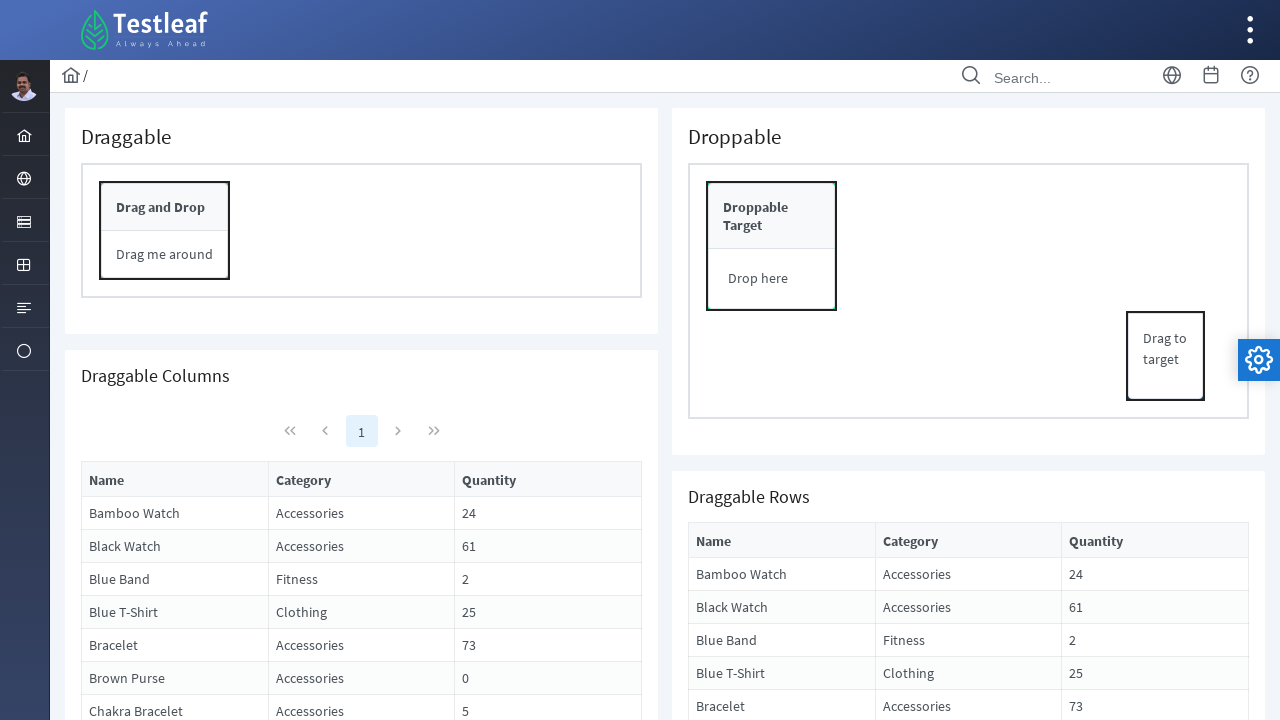

Dragged name column to category column position to reorder table columns at (361, 479)
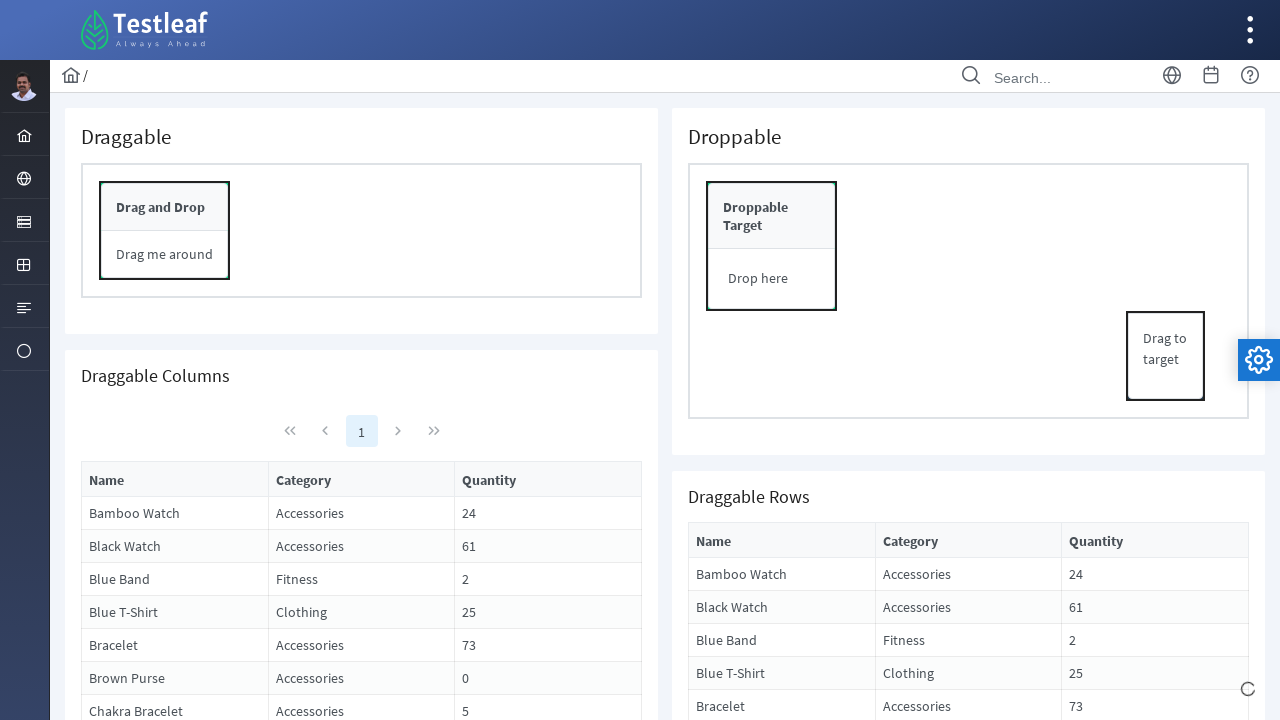

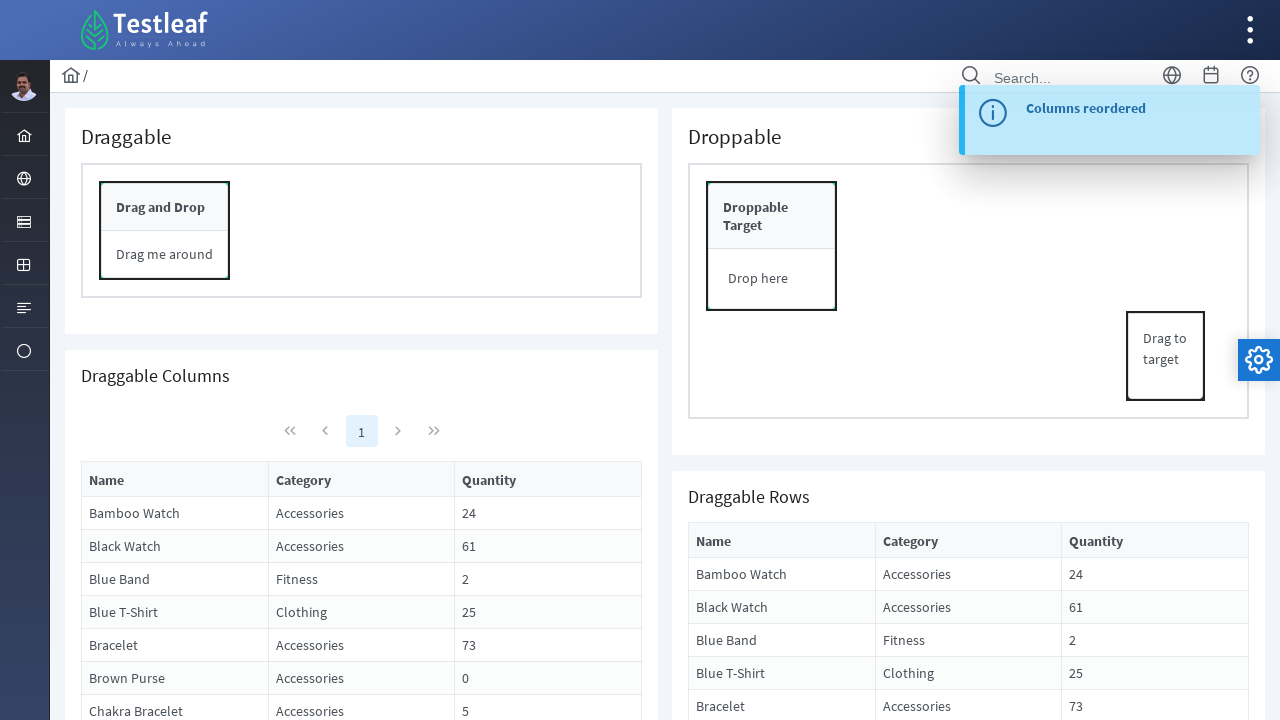